Navigates to the Upload and Download section and initiates a file download by clicking the download button

Starting URL: https://demoqa.com/

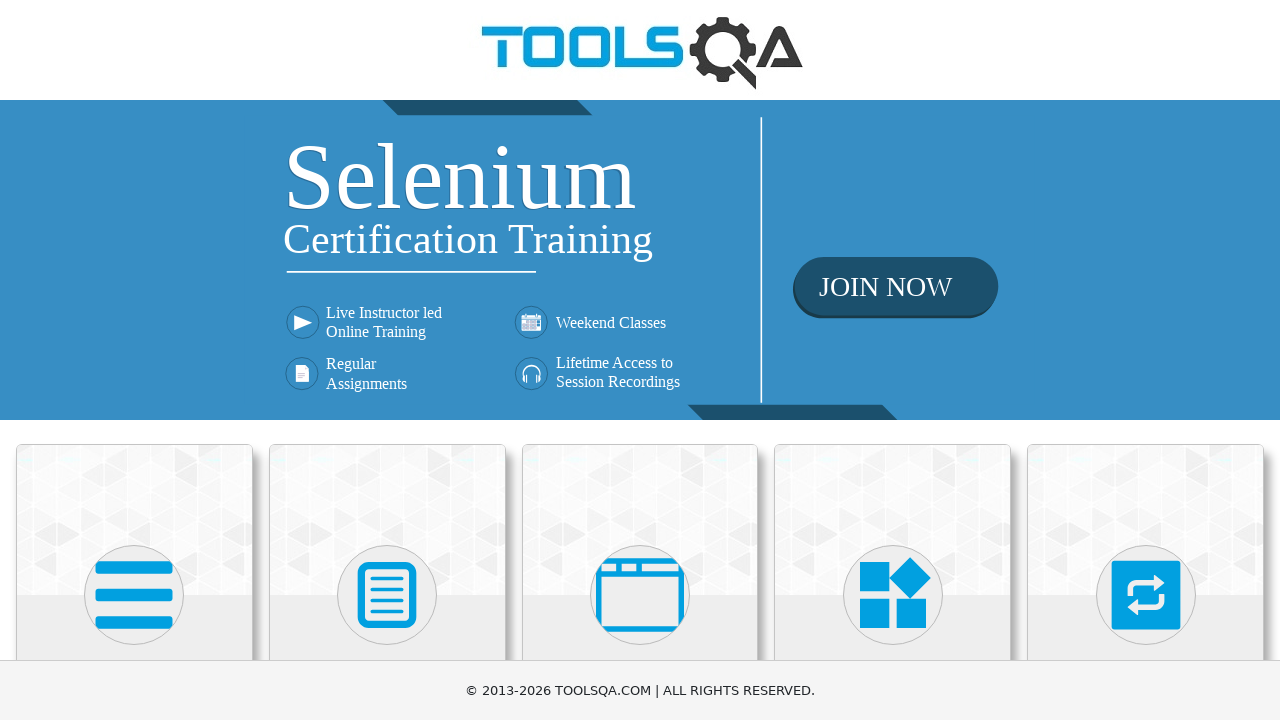

Clicked on Elements section at (134, 360) on internal:text="Elements"i
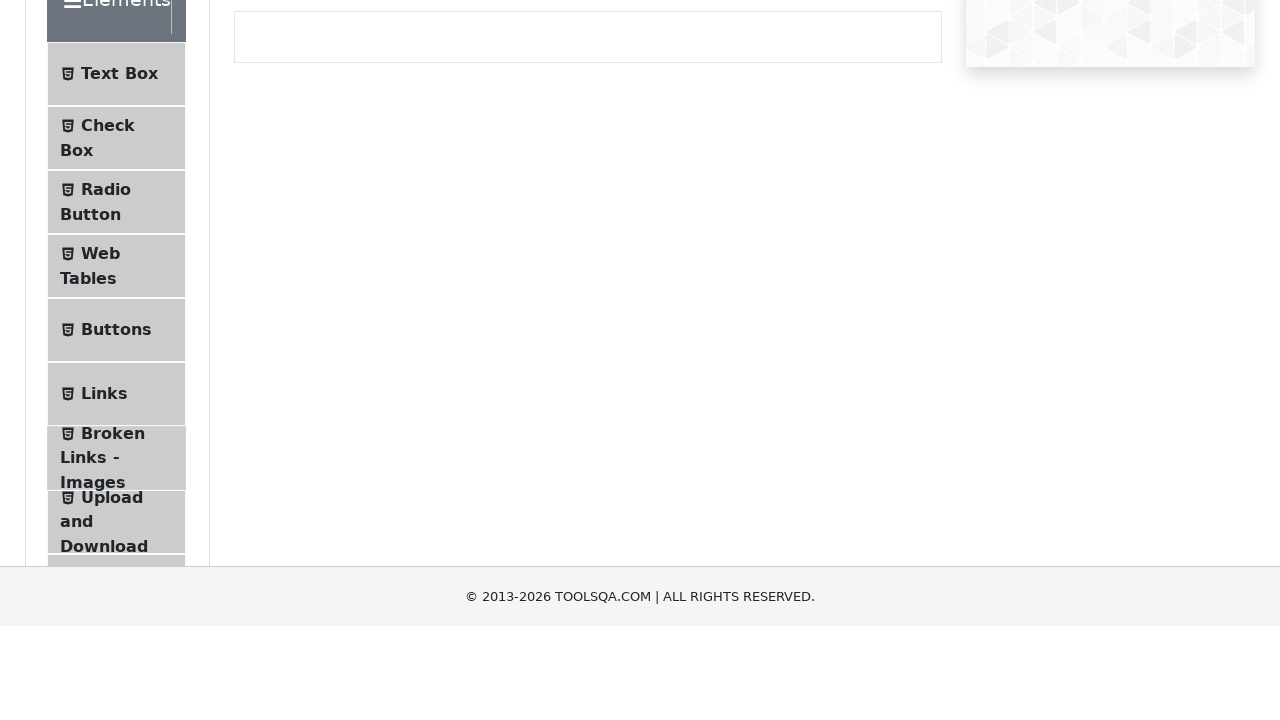

Clicked on Upload and Download subsection at (112, 335) on internal:text="Upload and Download"i
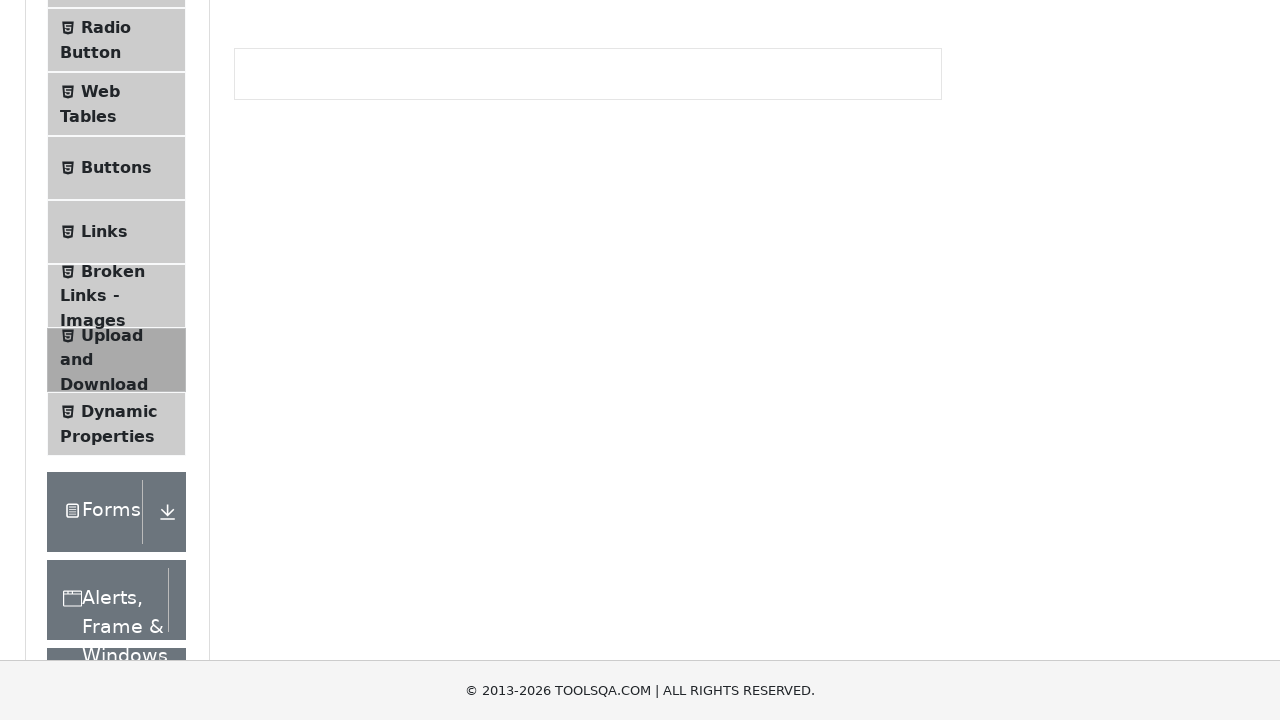

Clicked download button and initiated file download at (286, 242) on #downloadButton
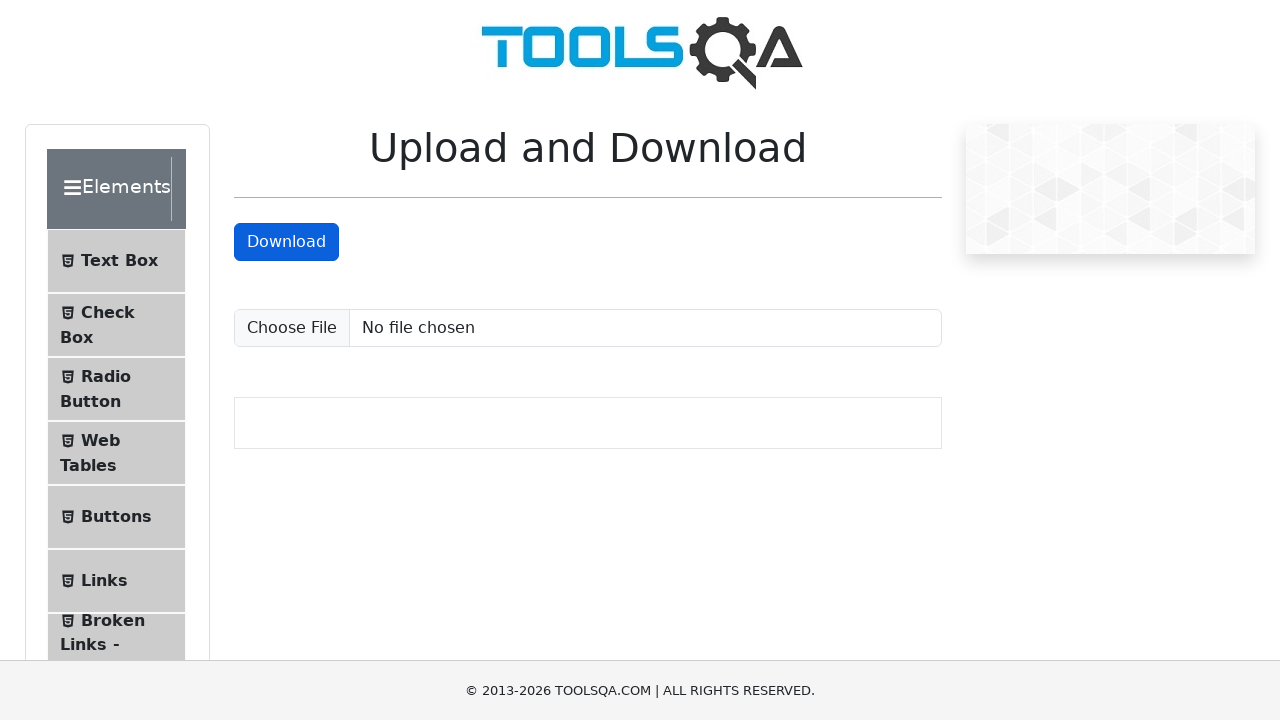

File download completed successfully
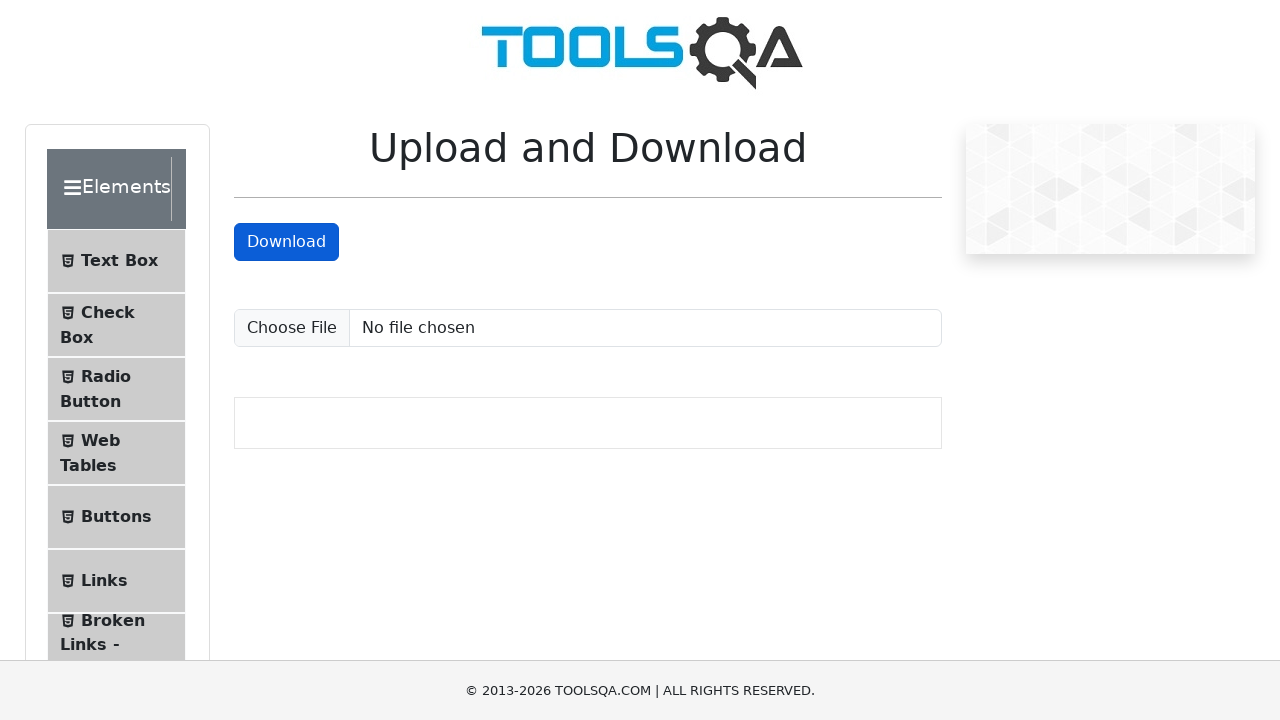

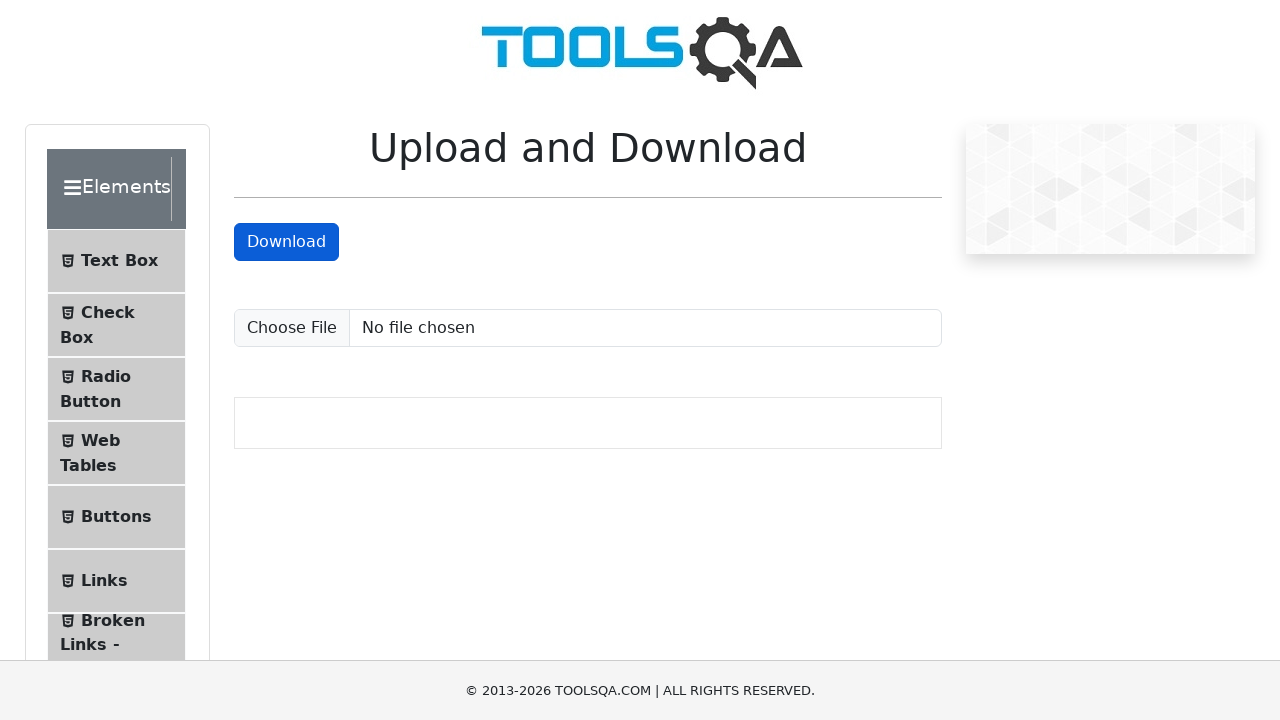